Tests selecting multiple consecutive elements by clicking and dragging from first to fourth item

Starting URL: https://automationfc.github.io/jquery-selectable/

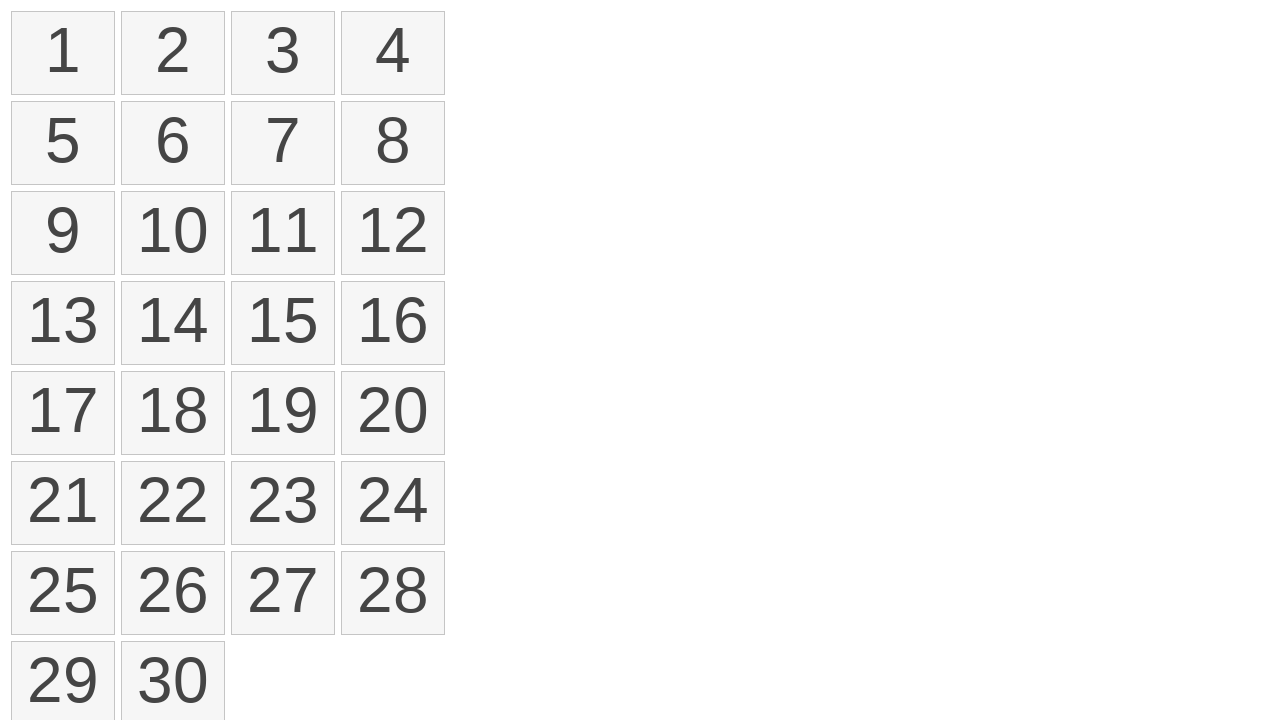

Located all selectable items in the list
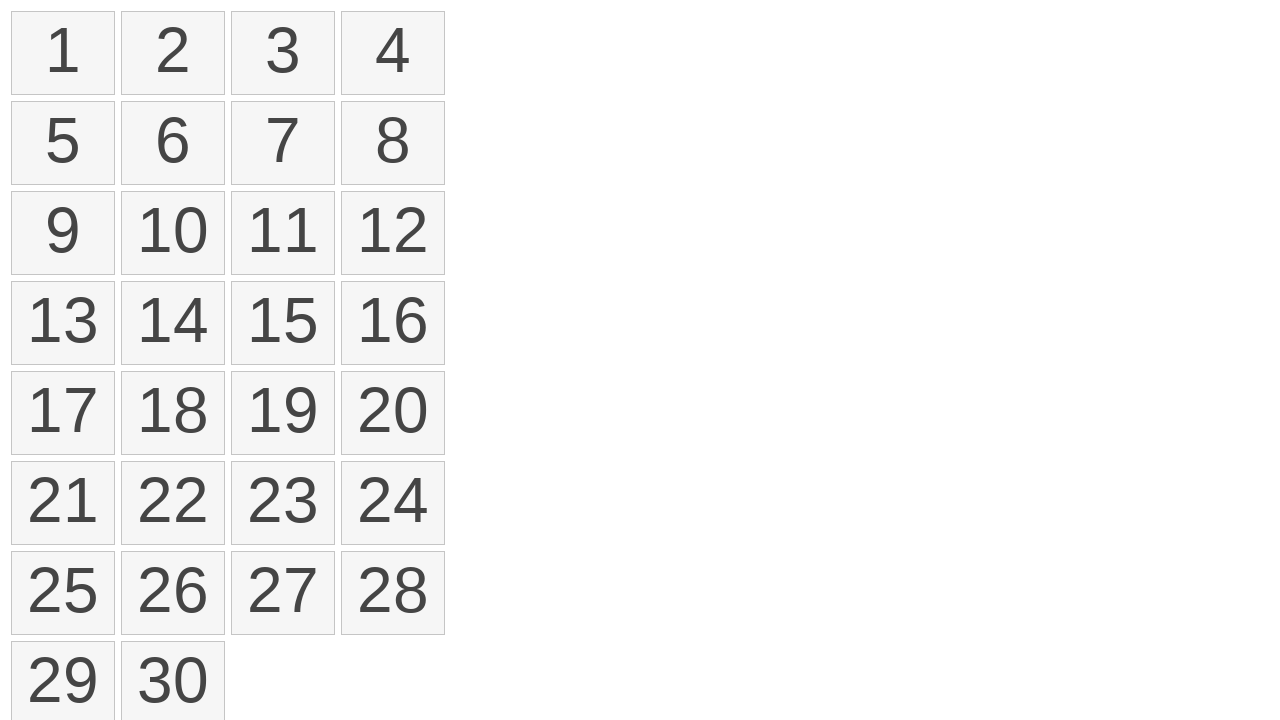

Located first item for selection
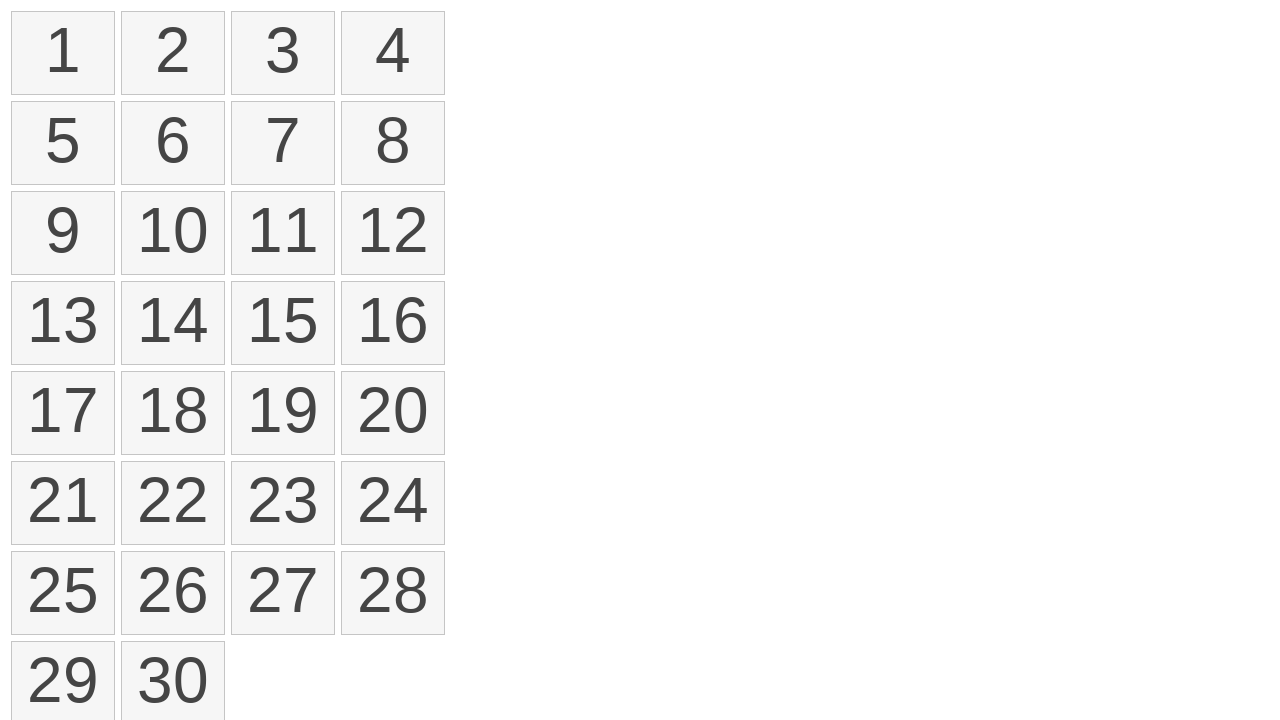

Located fourth item for selection
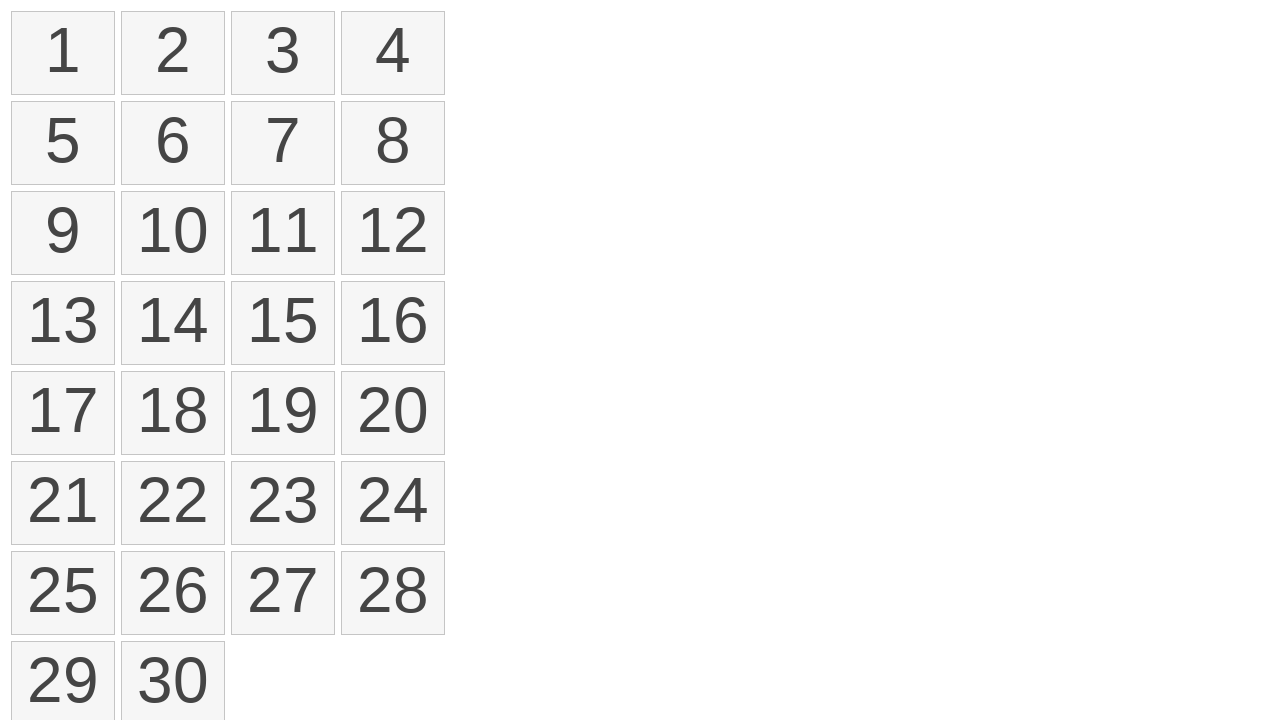

Clicked on first item at (63, 53) on ol#selectable li >> nth=0
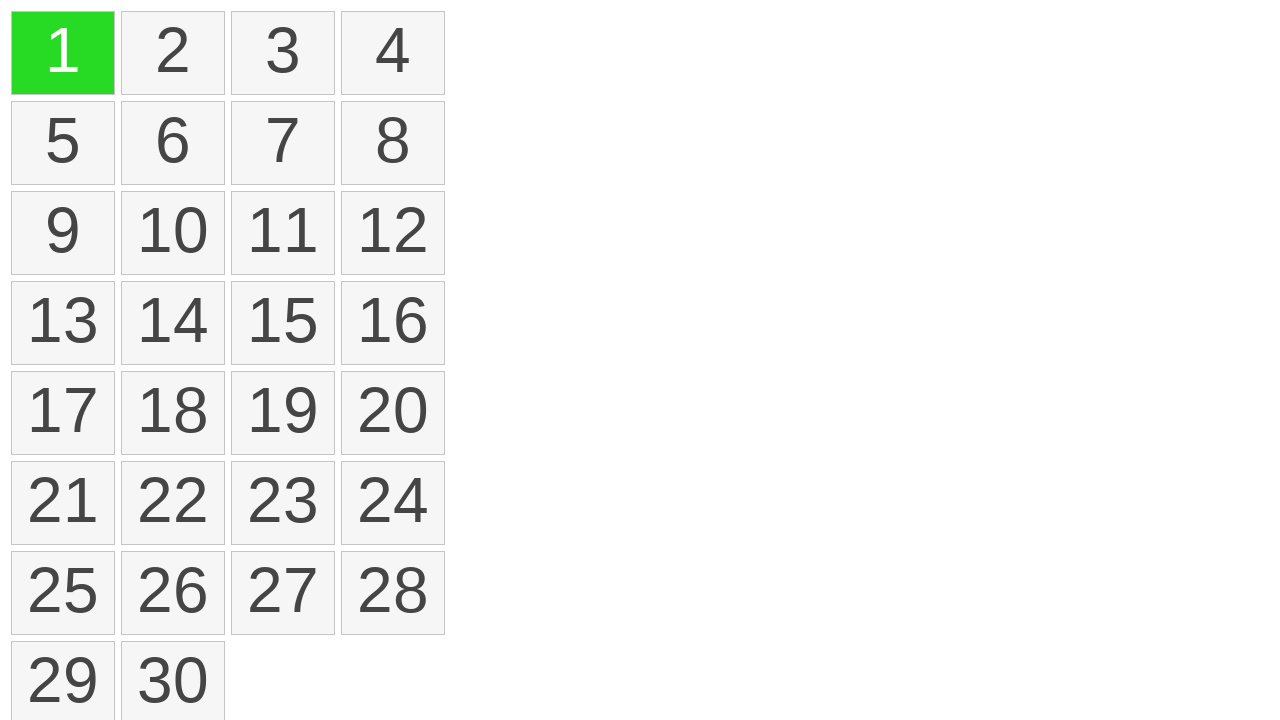

Pressed mouse button down to start drag at (63, 53)
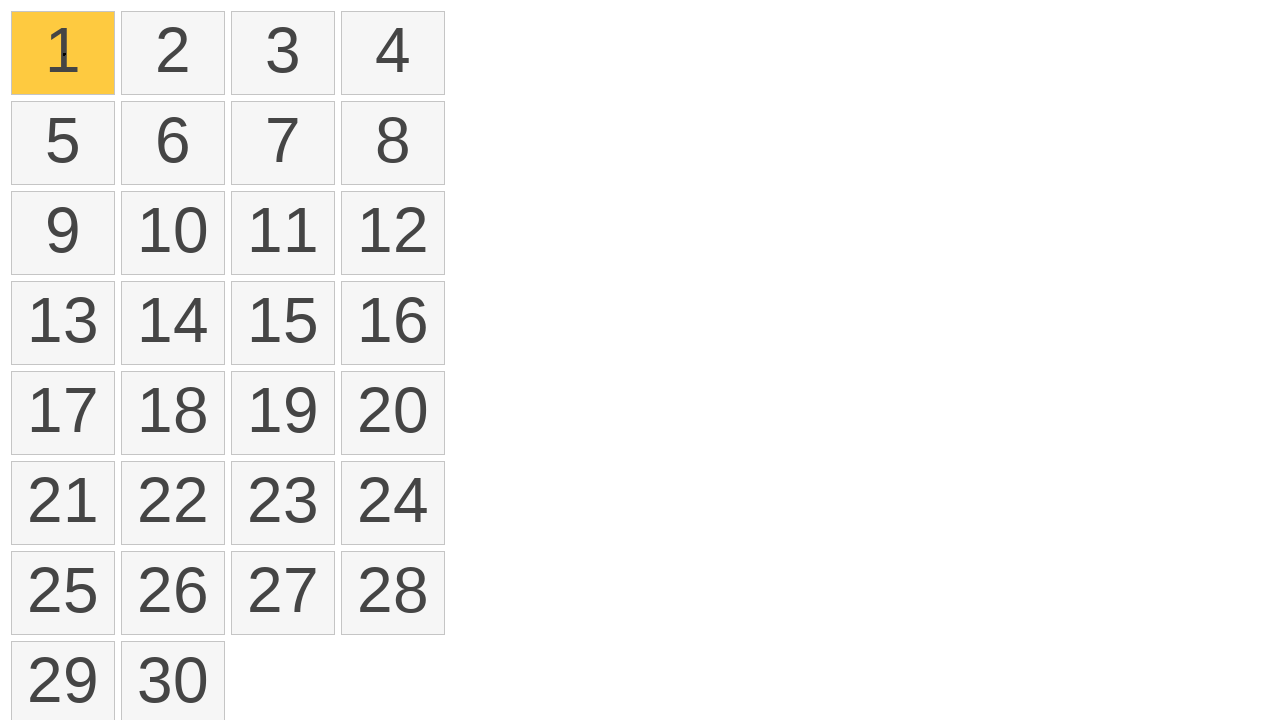

Hovered over fourth item while dragging at (393, 53) on ol#selectable li >> nth=3
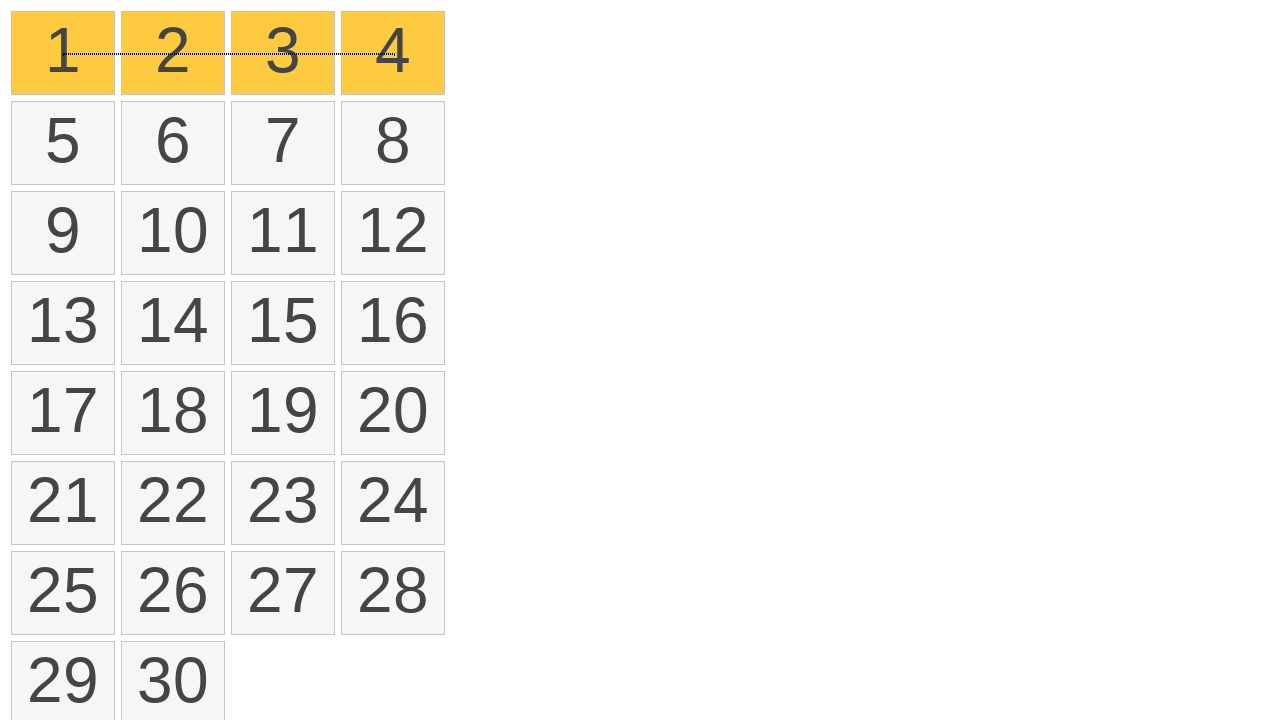

Released mouse button to complete drag selection at (393, 53)
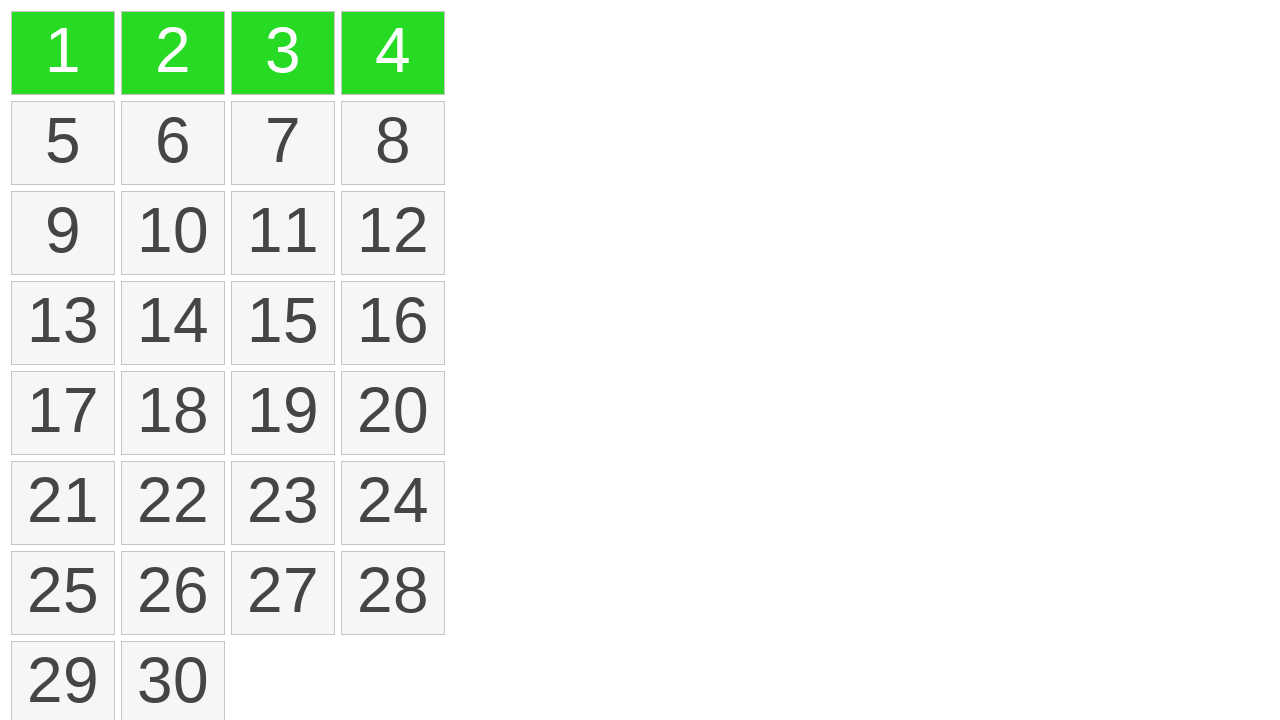

Located all selected items with ui-selected class
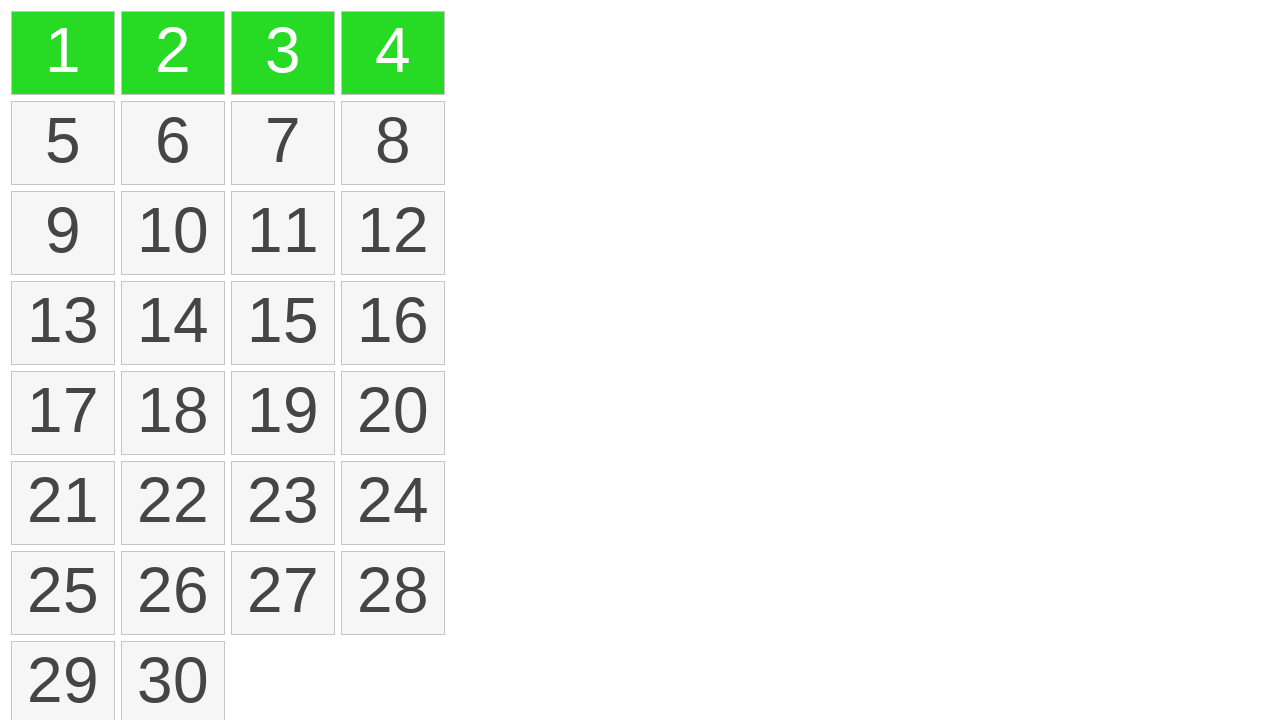

Verified that exactly 4 items are selected
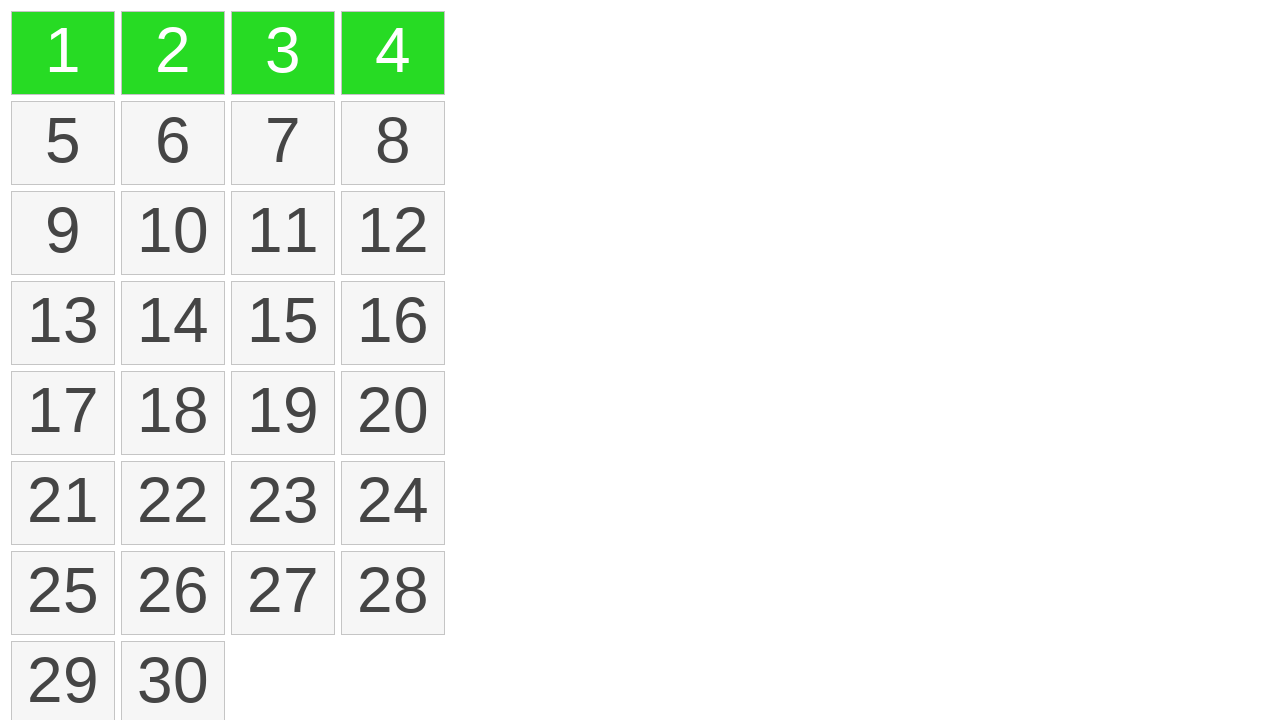

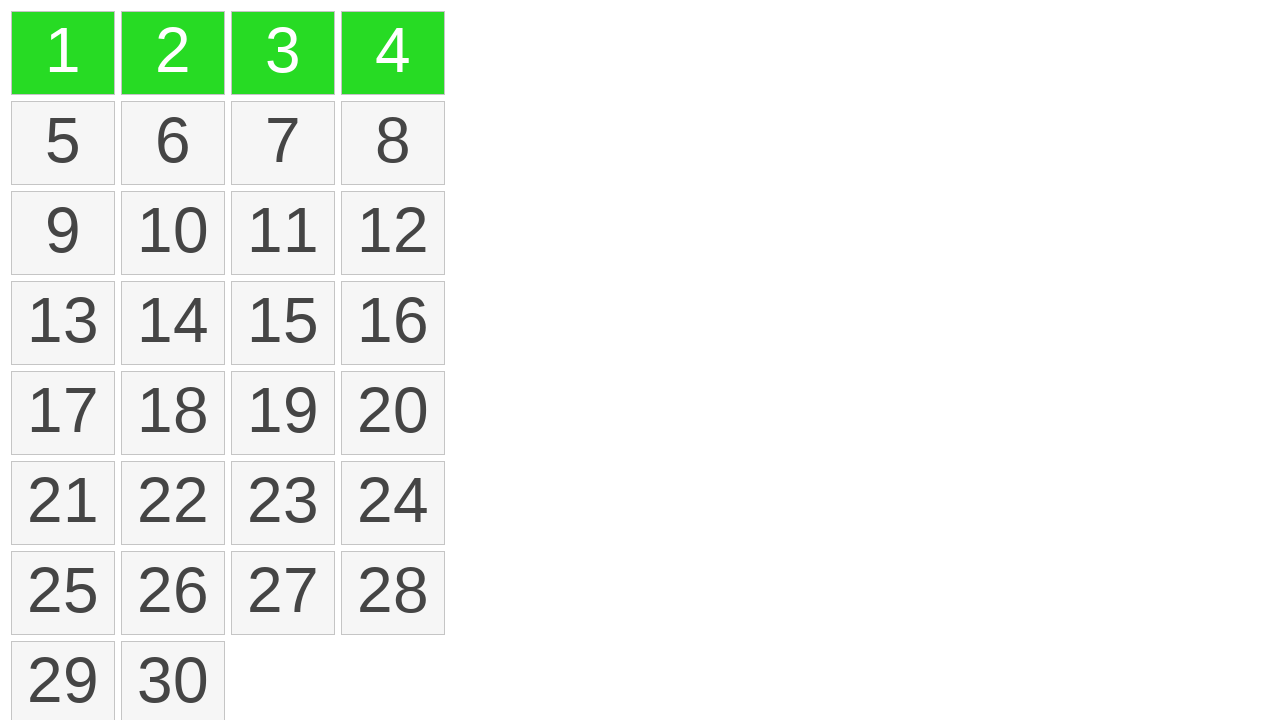